Tests JavaScript prompt alert functionality by switching to an iframe, clicking a button to trigger a prompt dialog, entering text into the prompt, and accepting it.

Starting URL: https://www.w3schools.com/js/tryit.asp?filename=tryjs_prompt

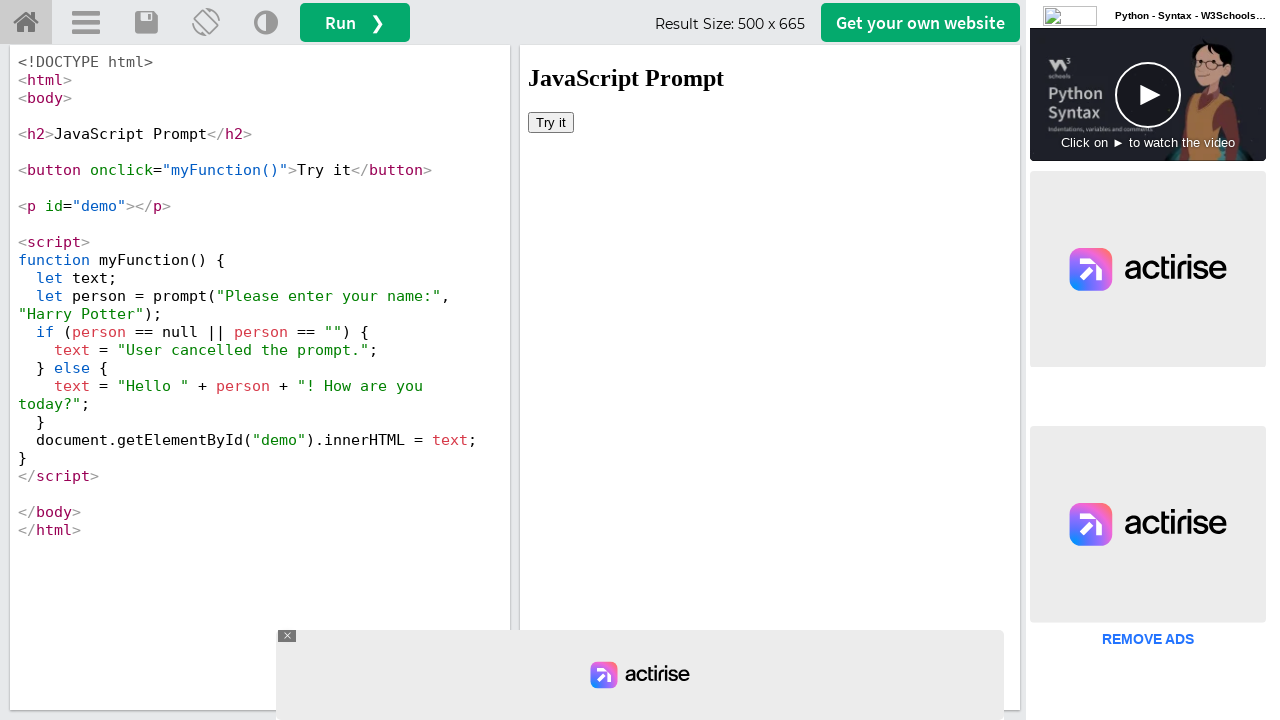

Located iframe with selector #iframeResult
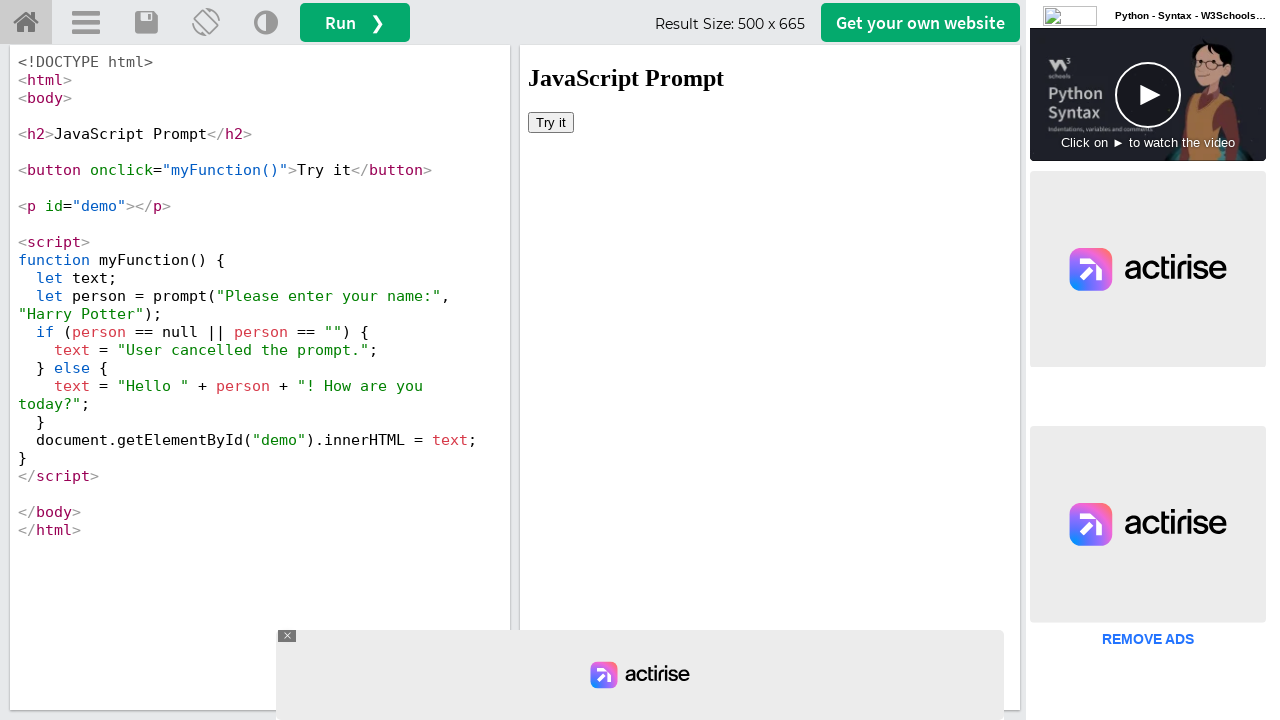

Set up dialog handler to accept prompt with 'Rajesh'
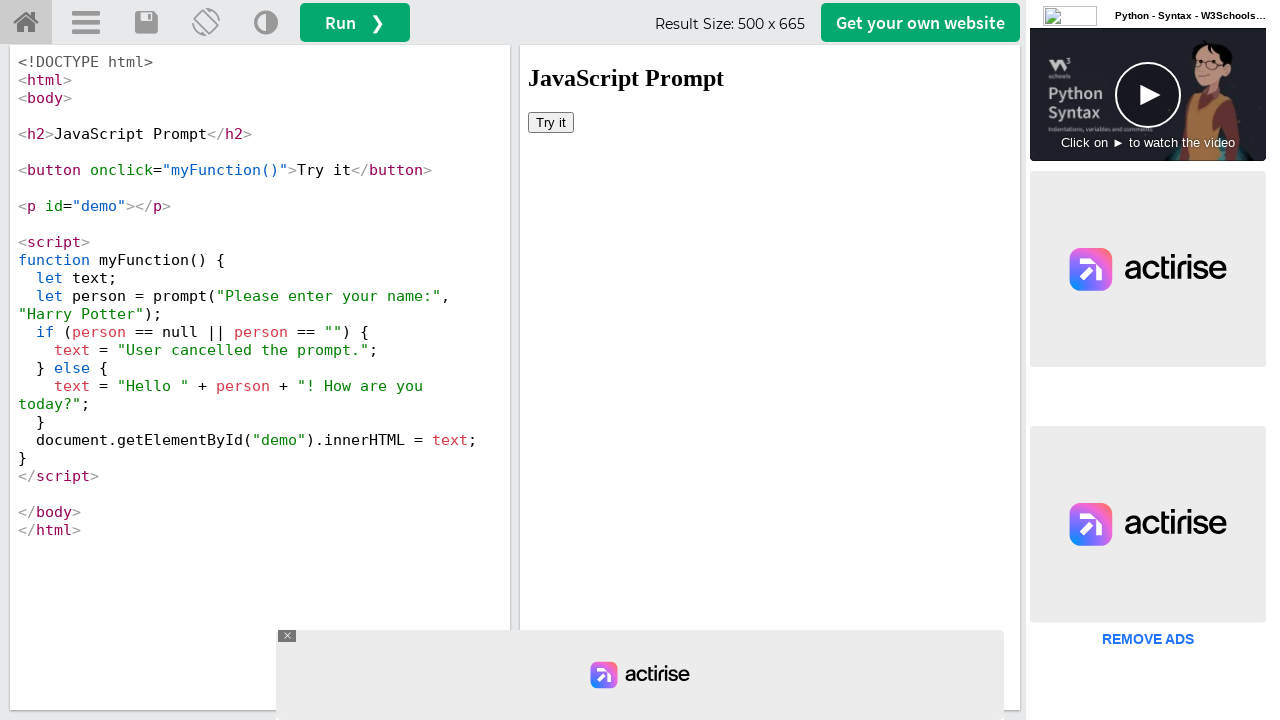

Clicked button to trigger JavaScript prompt dialog at (551, 122) on #iframeResult >> internal:control=enter-frame >> button[onclick='myFunction()']
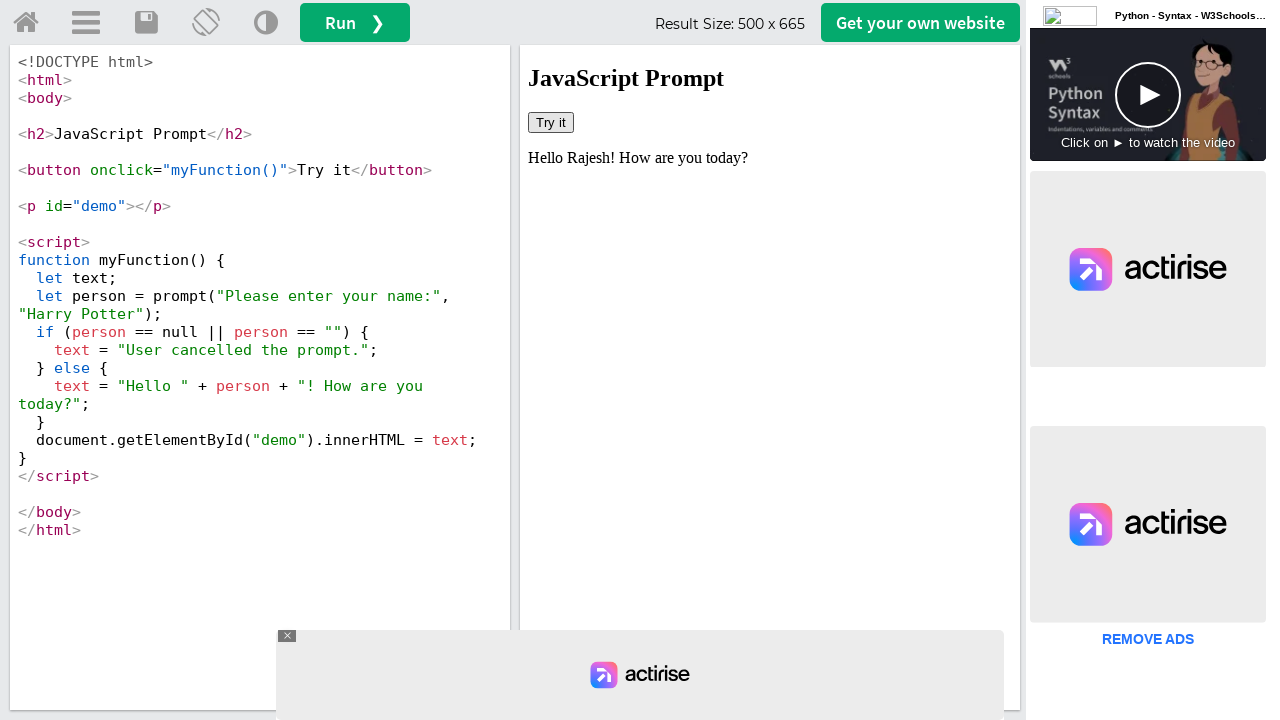

Waited 1000ms for prompt dialog interaction to complete
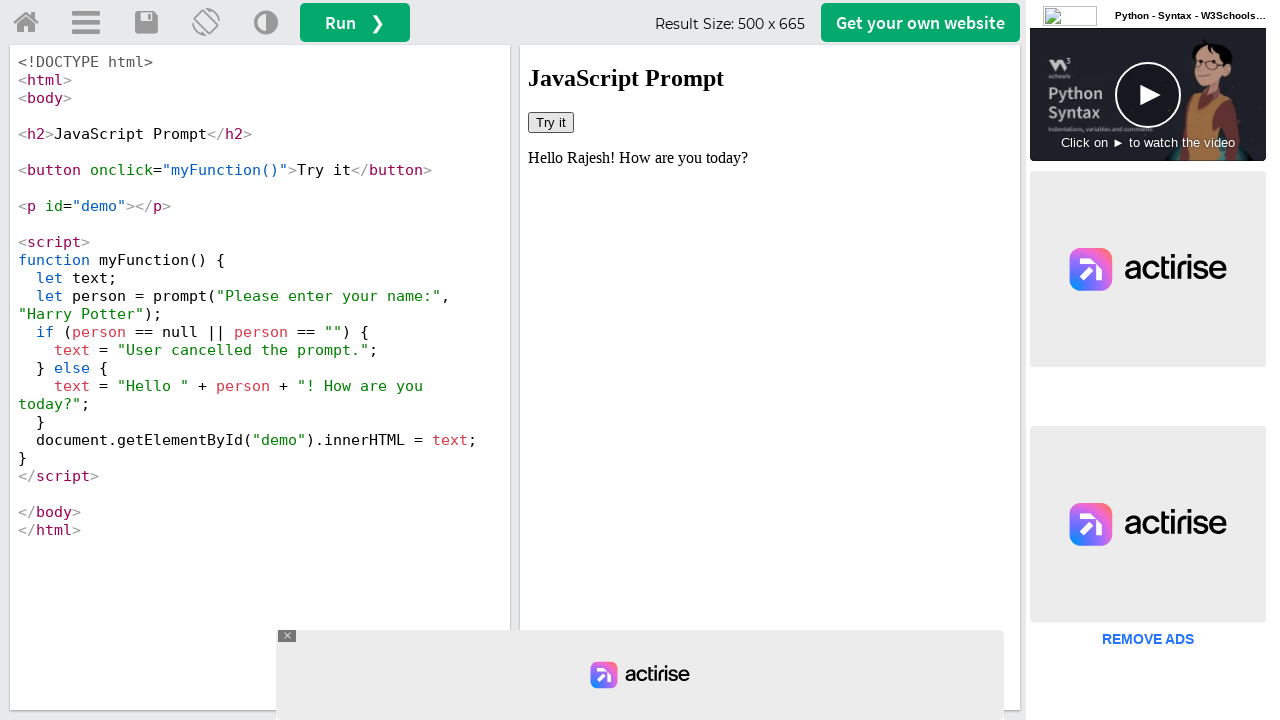

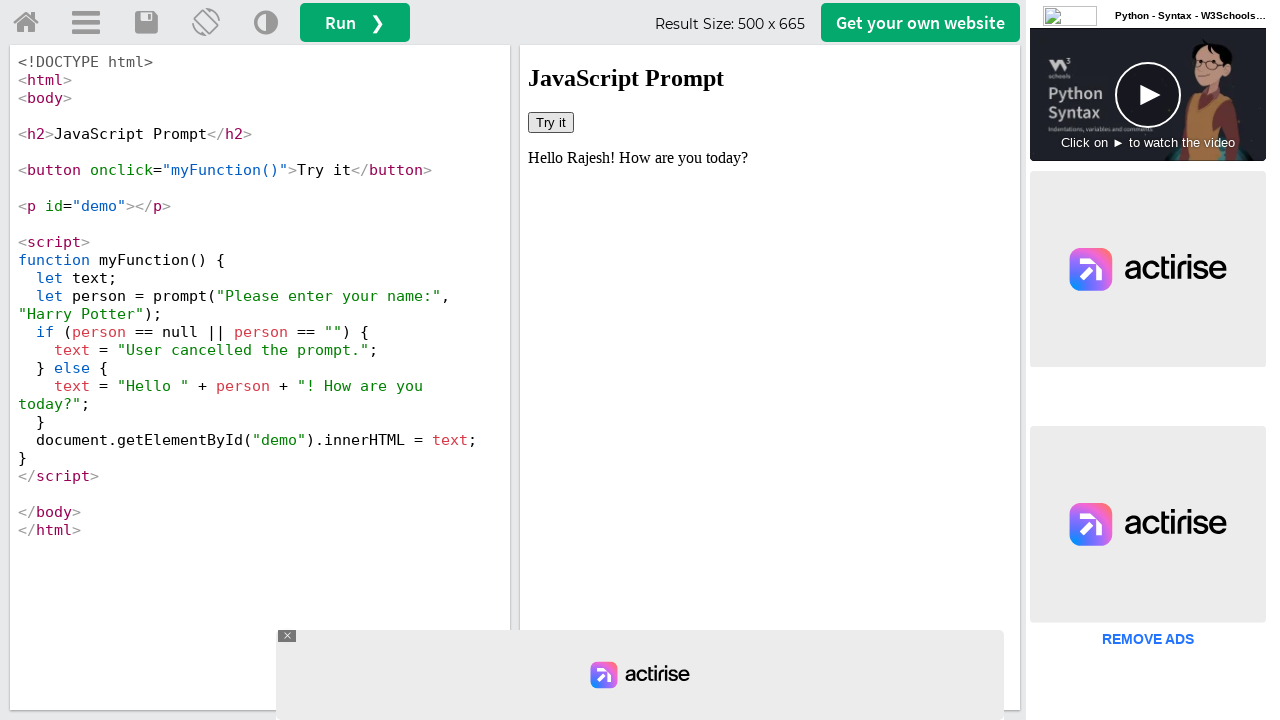